Clicks the about link on the Training Support homepage and verifies navigation to the About page

Starting URL: https://v1.training-support.net

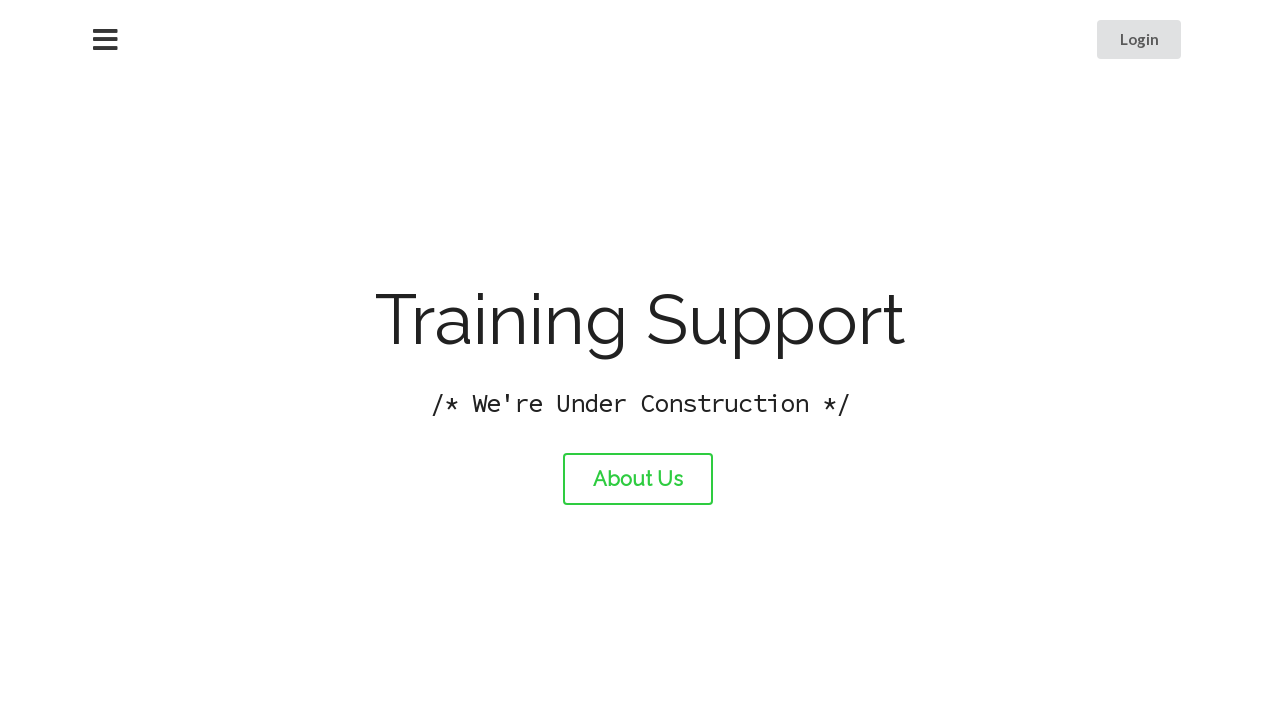

Navigated to Training Support homepage
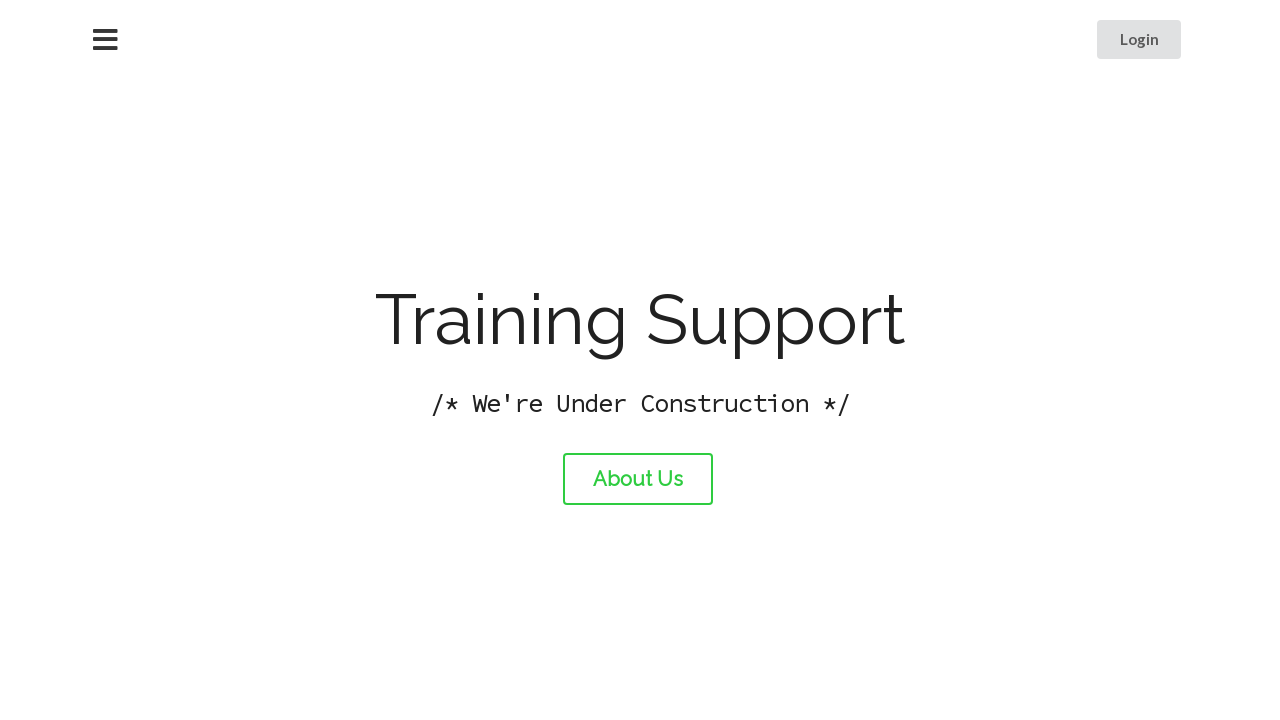

Clicked the About link at (638, 479) on #about-link
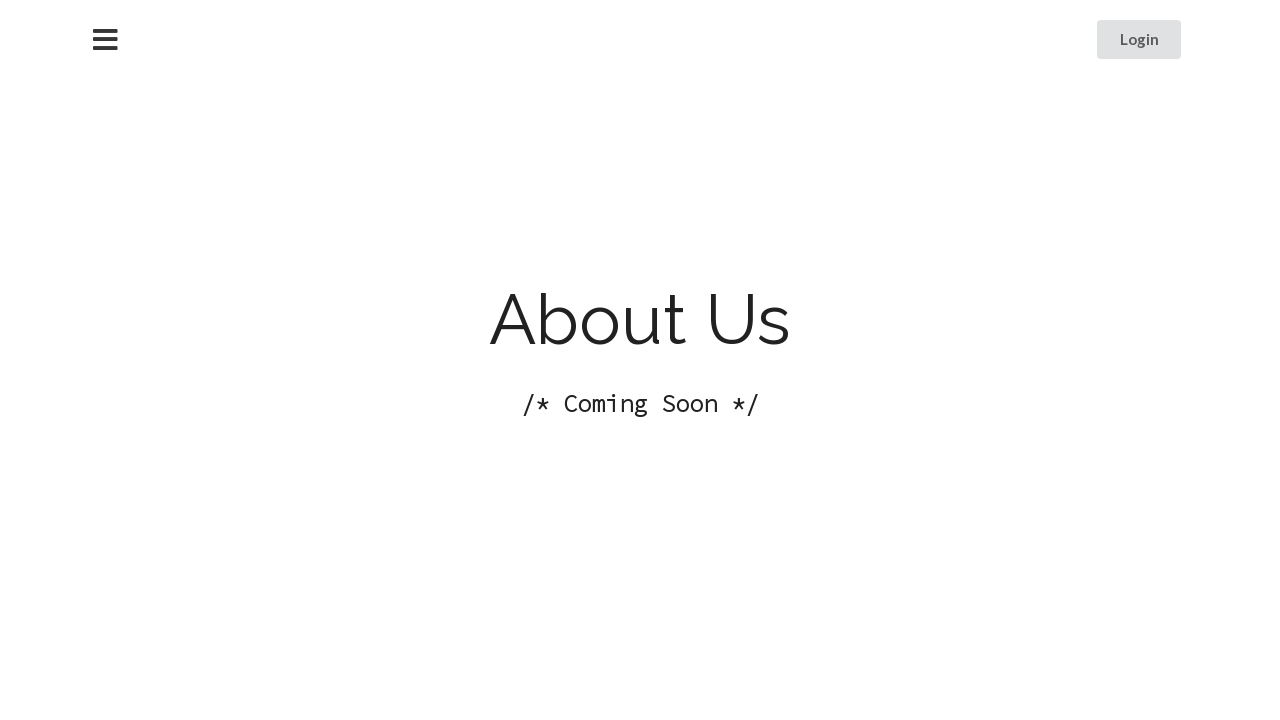

Verified navigation to About page - page title is 'About Training Support'
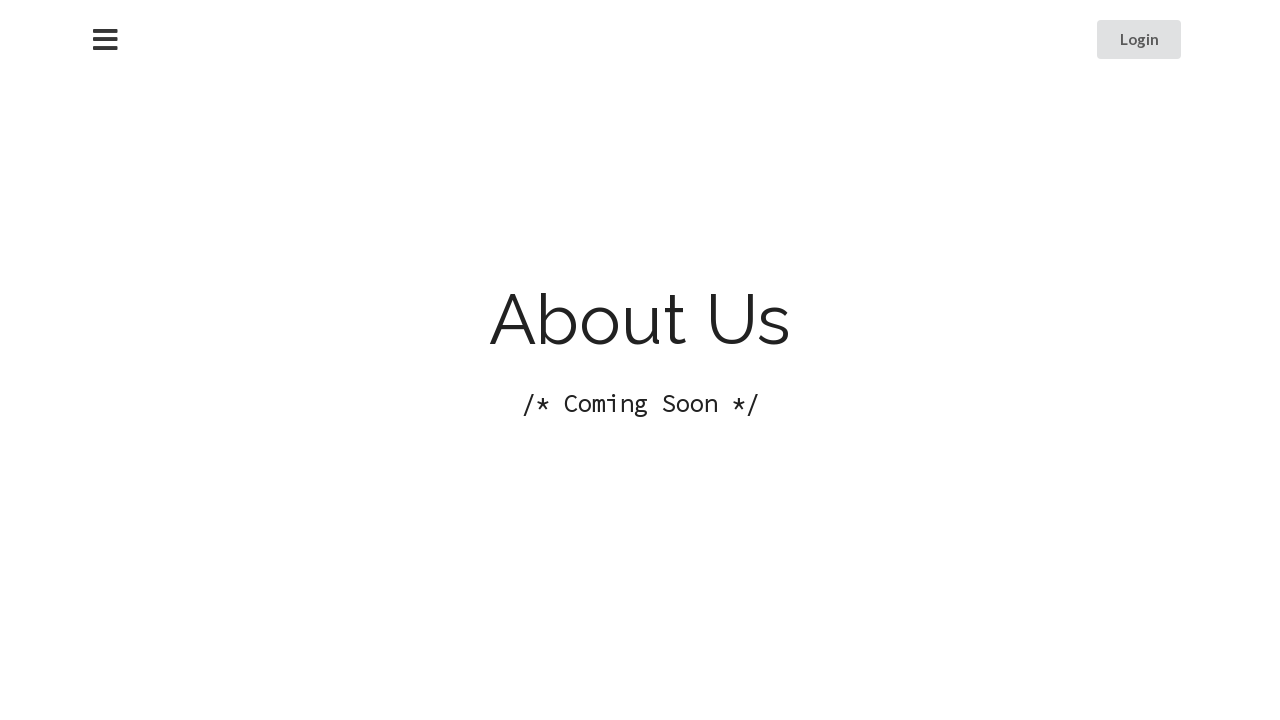

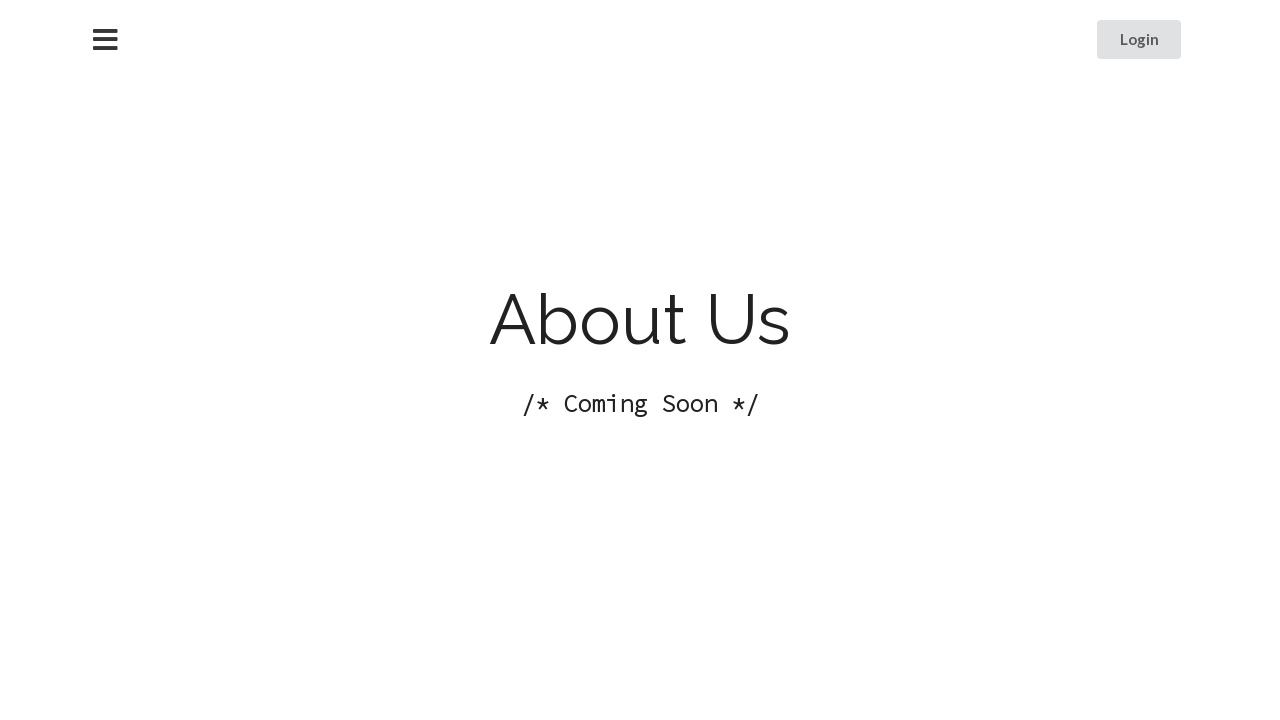